Tests page scrolling functionality by navigating to a blog post and scrolling down the page using JavaScript execution

Starting URL: https://www.cnblogs.com/jasmine0627/p/13094288.html

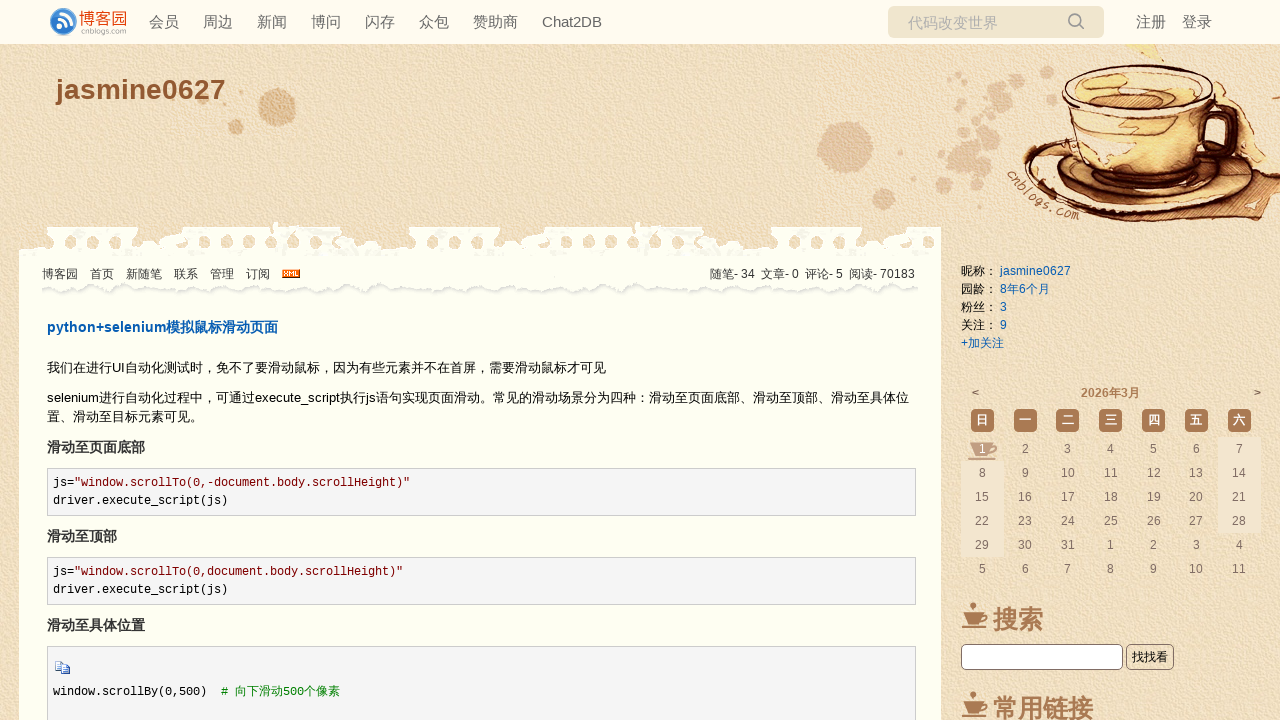

Blog post page loaded (DOM content ready)
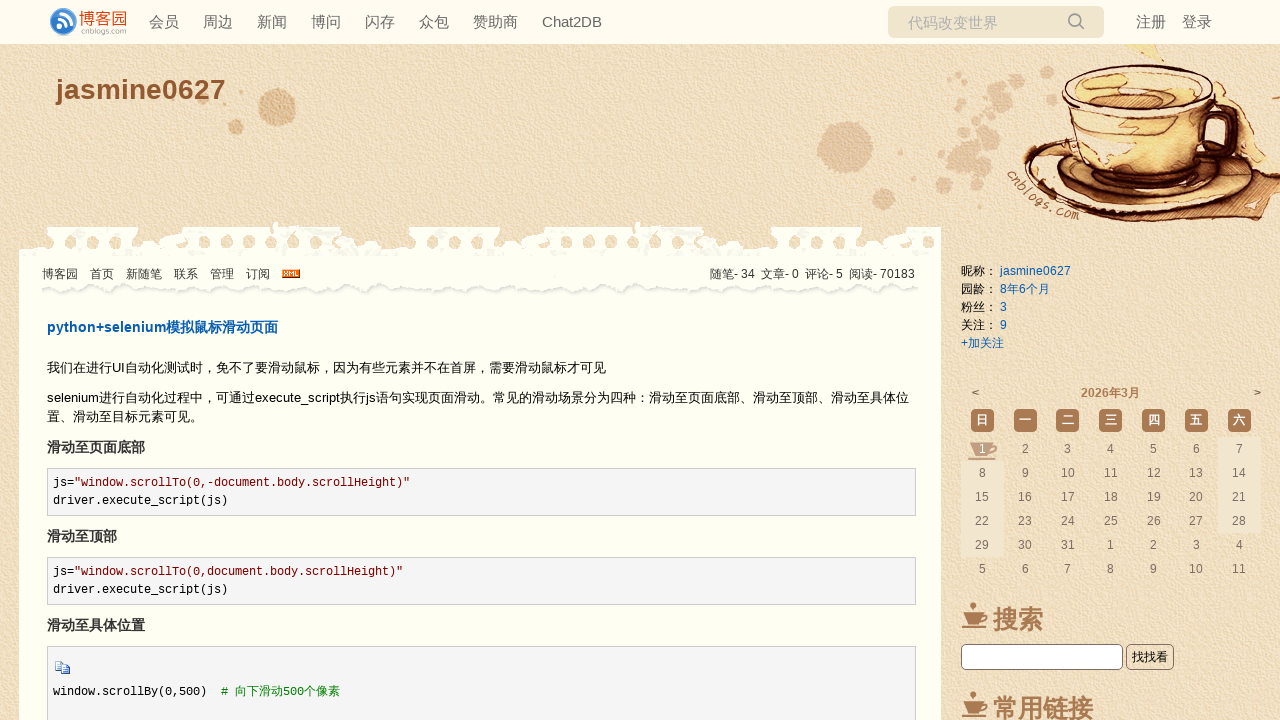

Scrolled down the page by 1000 pixels
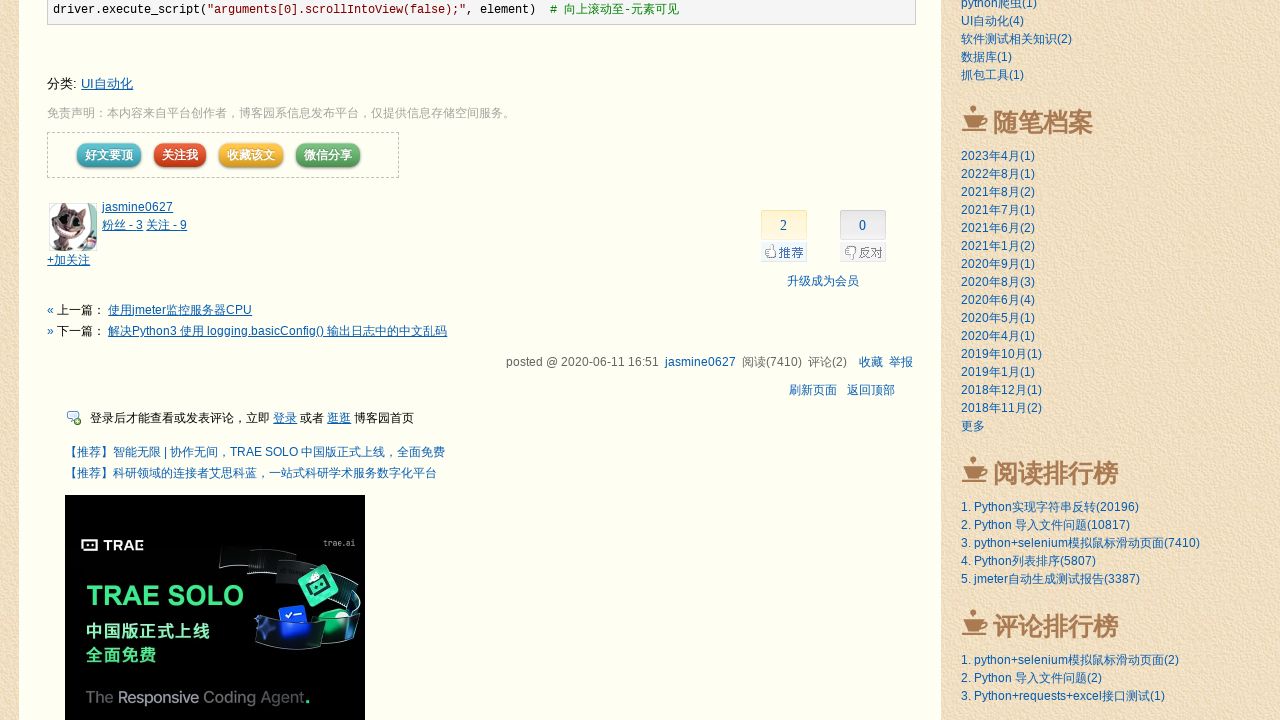

Waited 1000ms to observe scroll effect
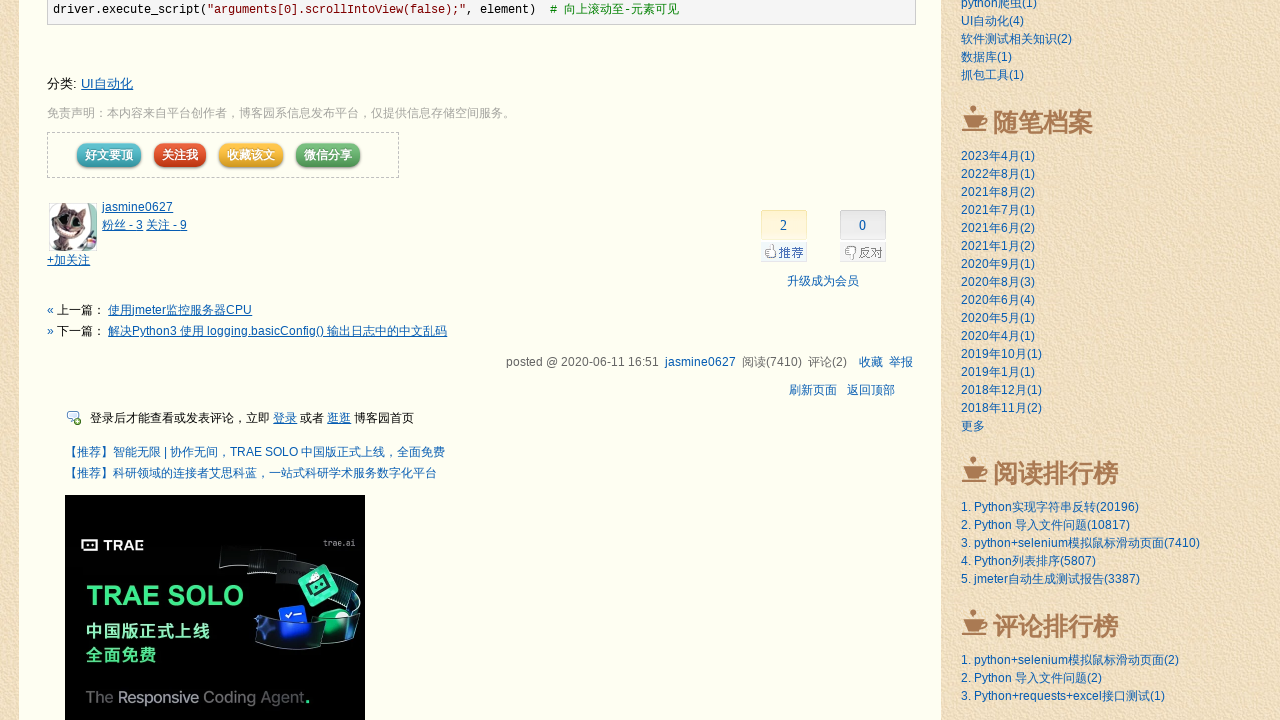

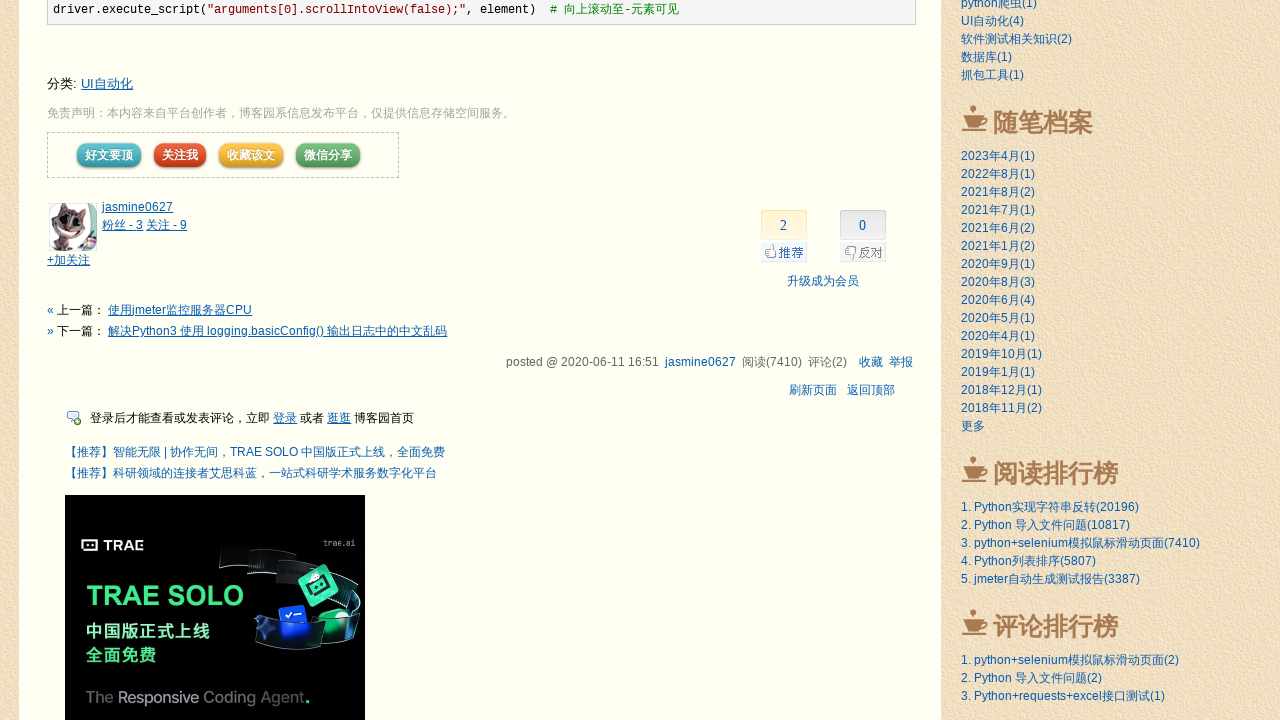